Negative test that right-clicks the regular click button and verifies that the dynamic click message does NOT appear

Starting URL: https://demoqa.com/buttons

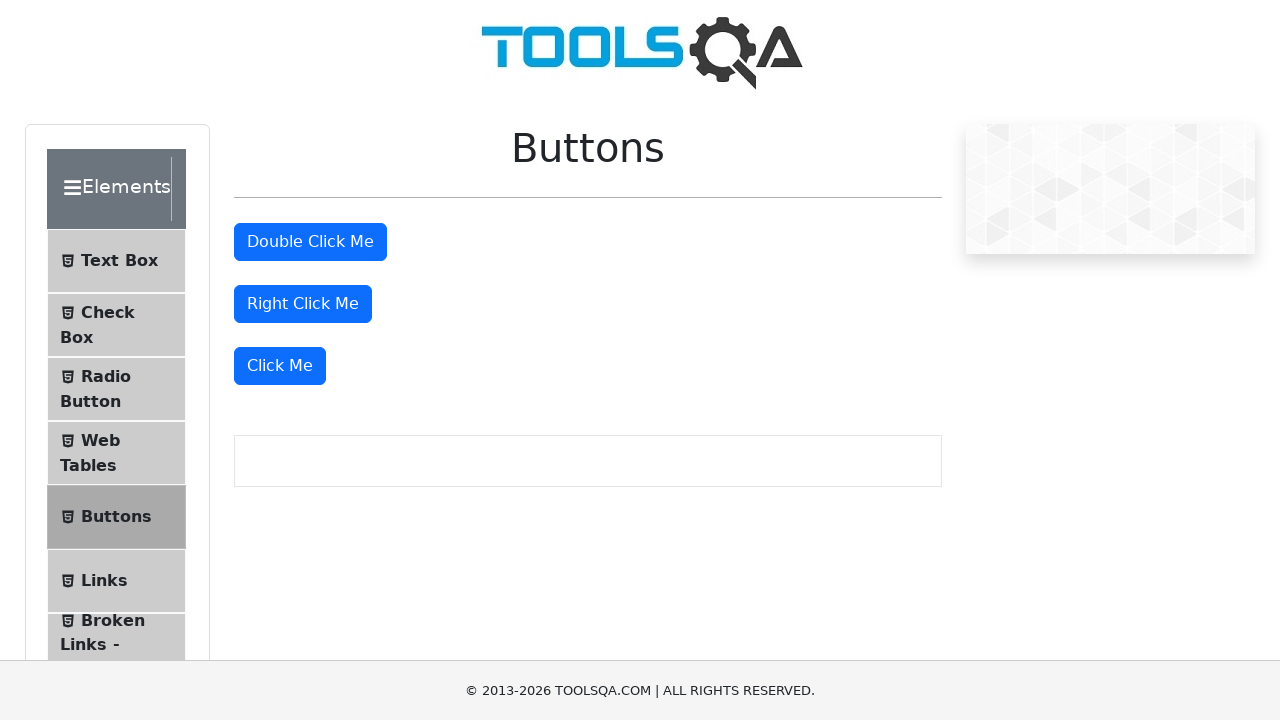

Right-clicked the 'Click Me' button at (280, 366) on //button[text()='Click Me']
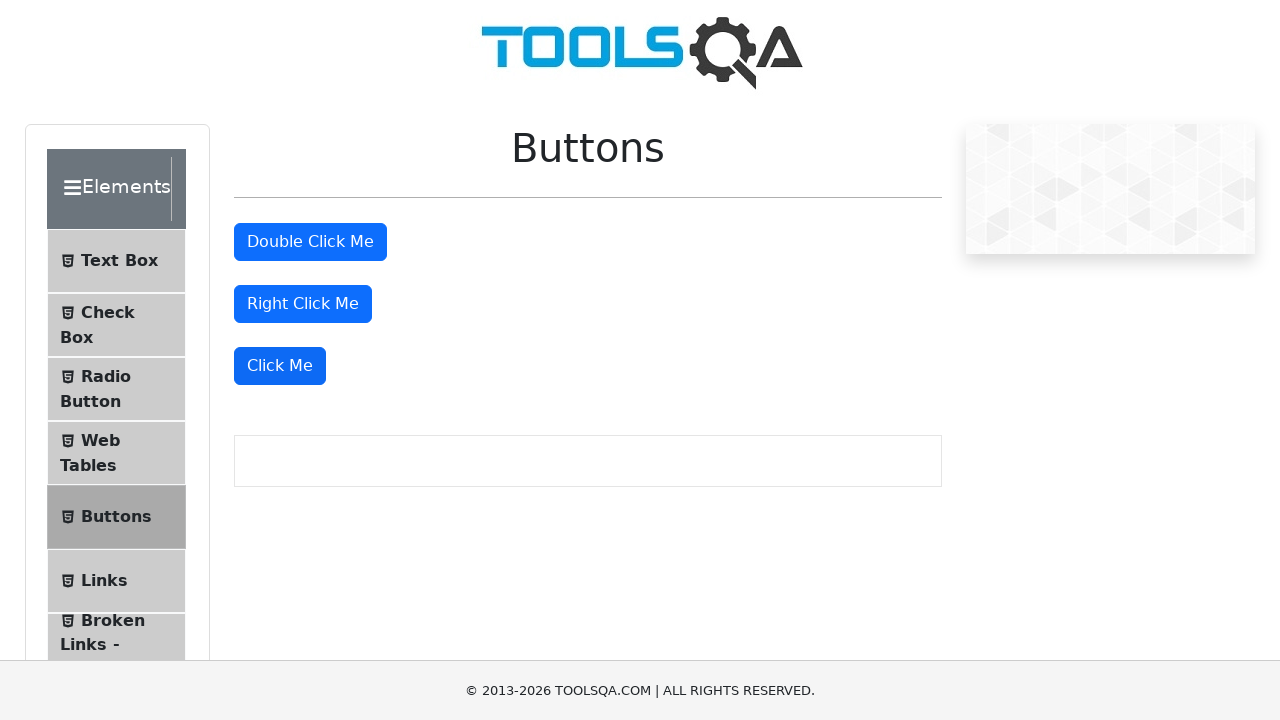

Verified that the dynamic click message does NOT appear after right-click
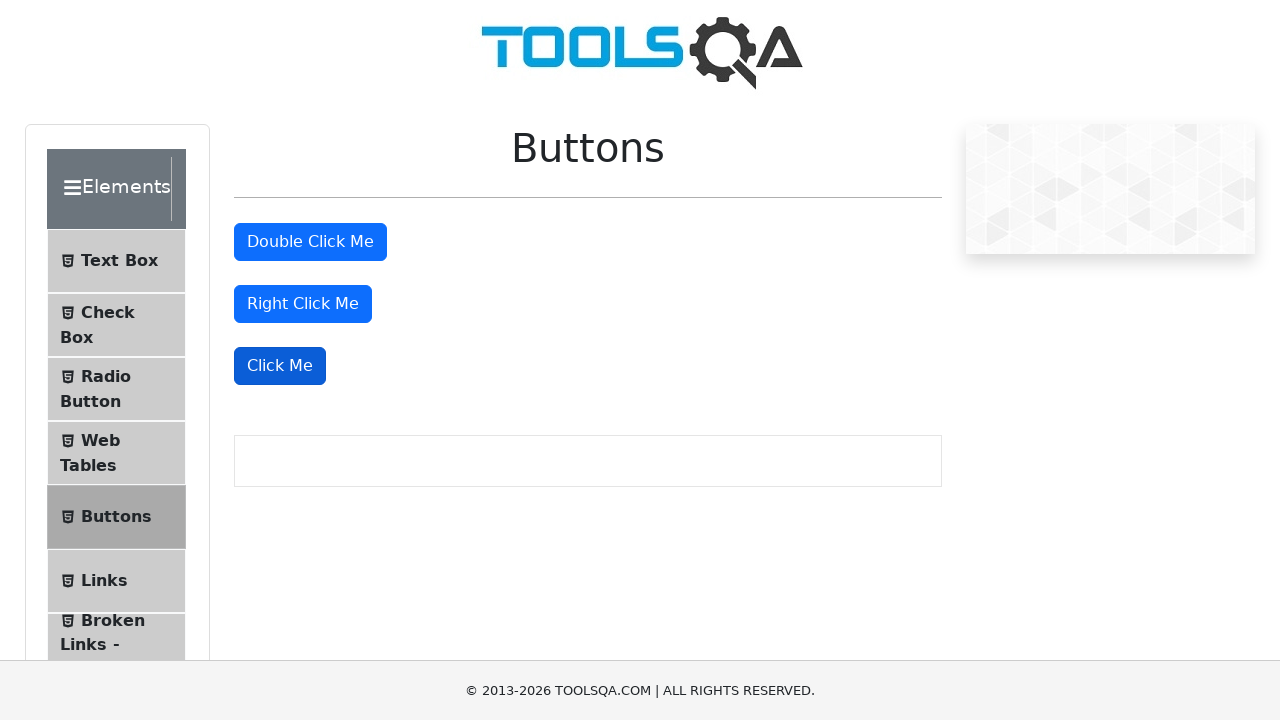

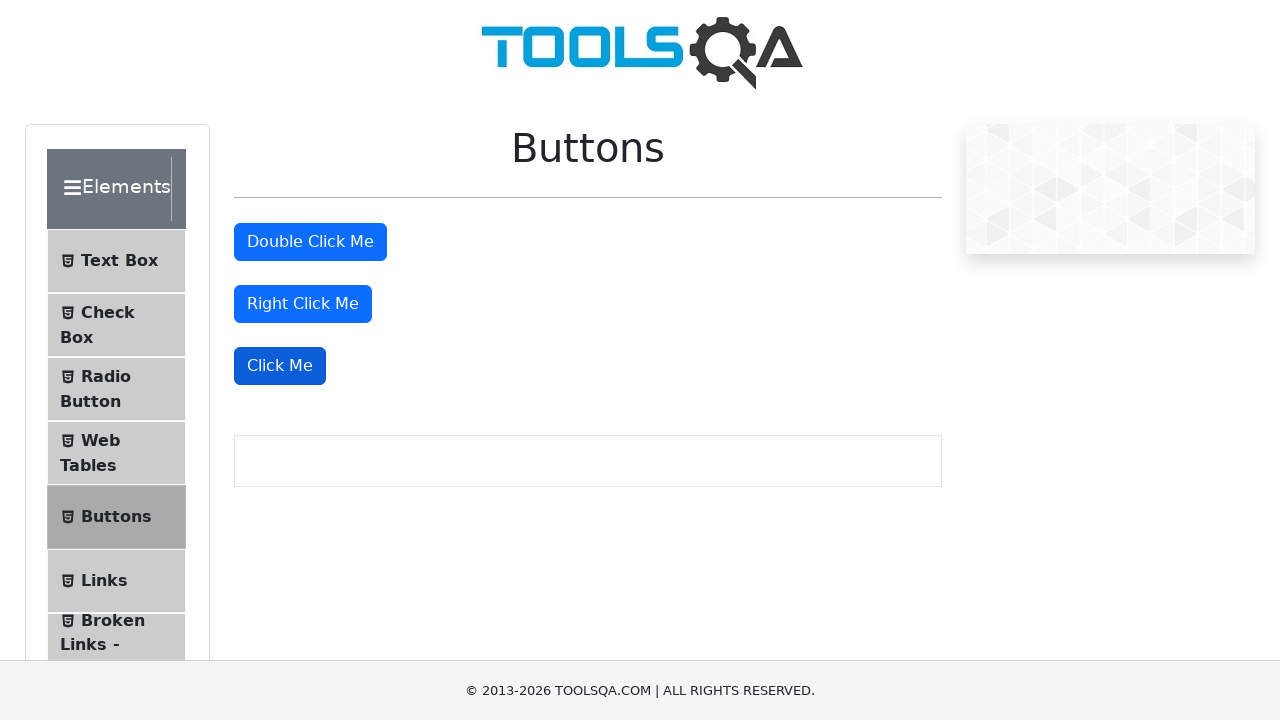